Waits for price to drop to $100, books an item, then solves a mathematical captcha by calculating a trigonometric expression and submitting the answer

Starting URL: http://suninjuly.github.io/explicit_wait2.html

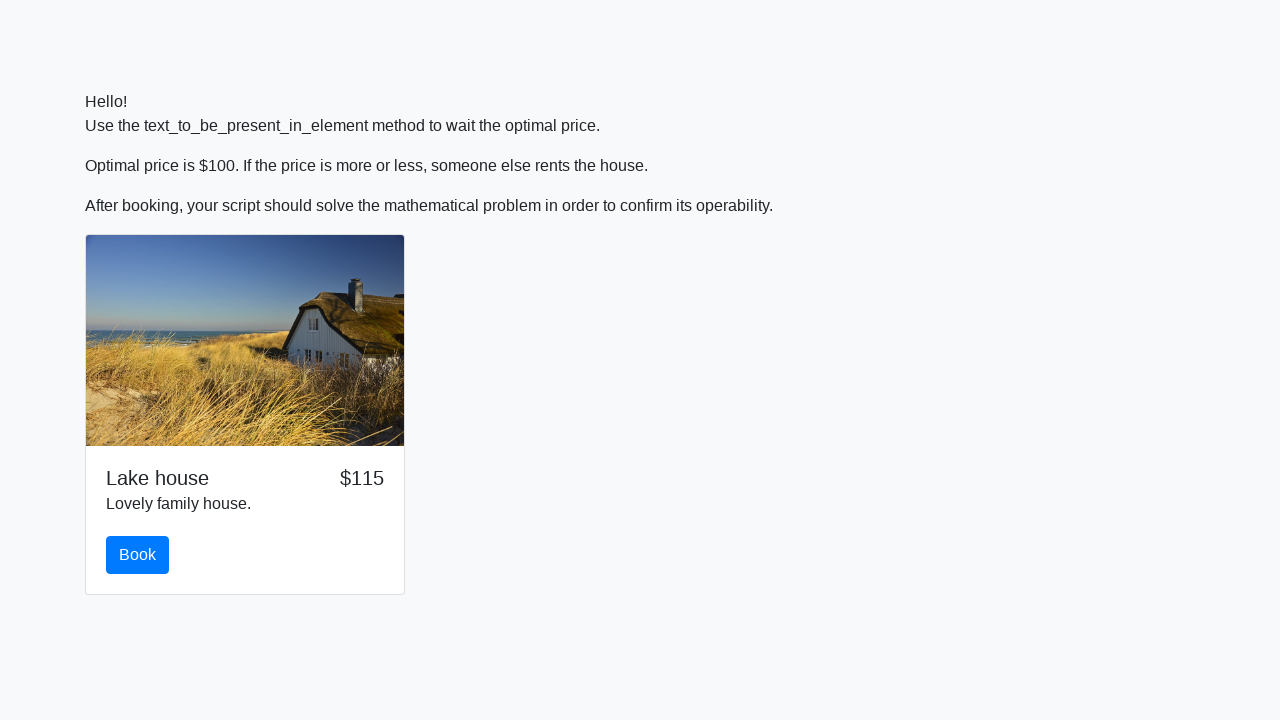

Waited for price to drop to $100
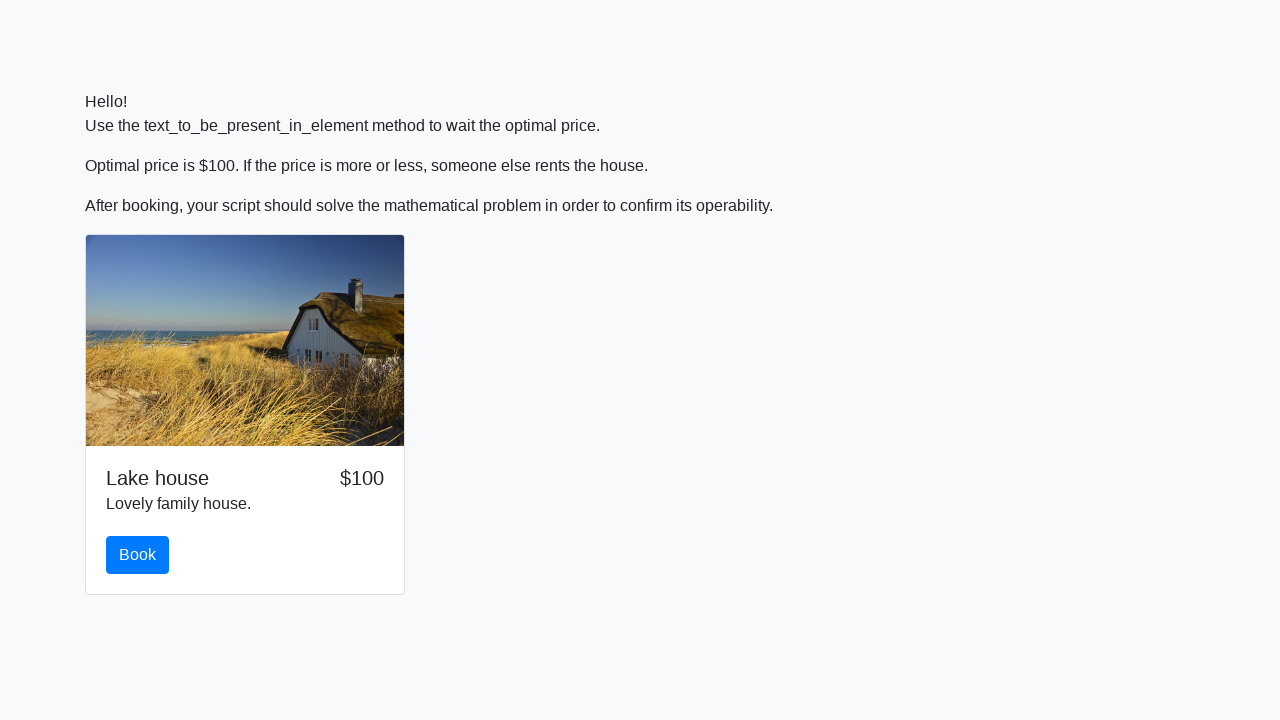

Clicked the book button at (138, 555) on #book
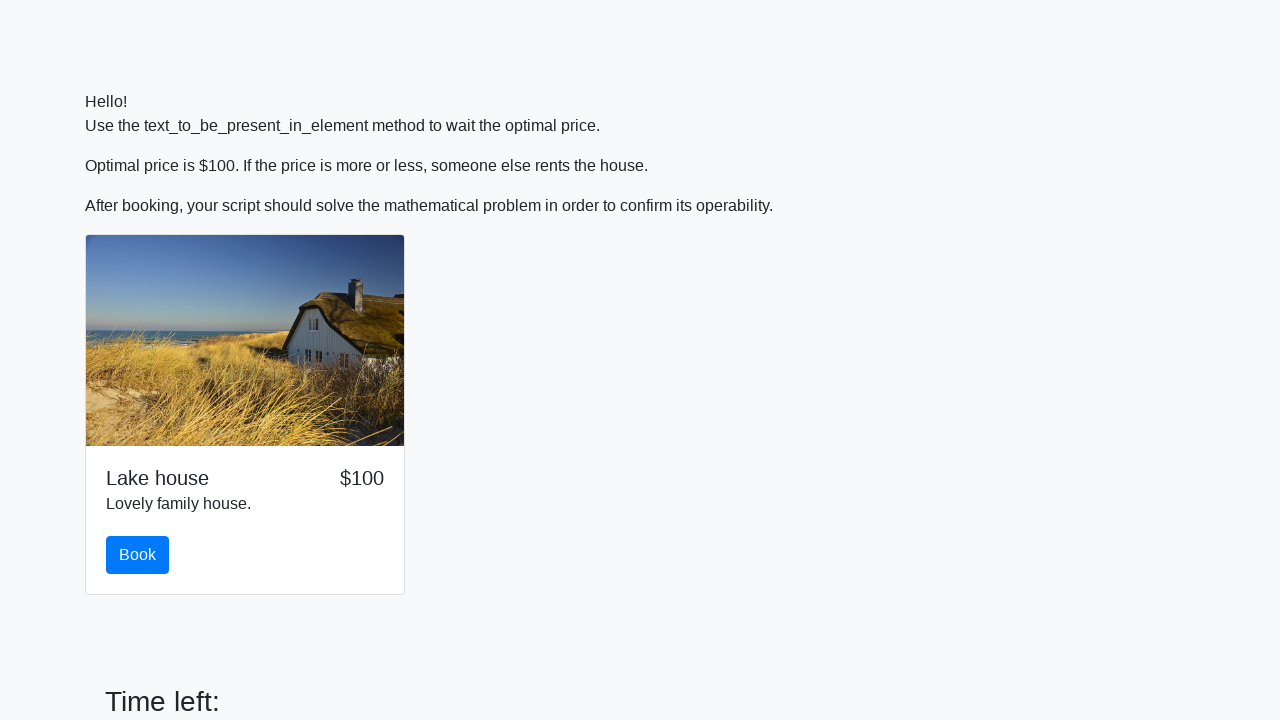

Retrieved input value for mathematical calculation
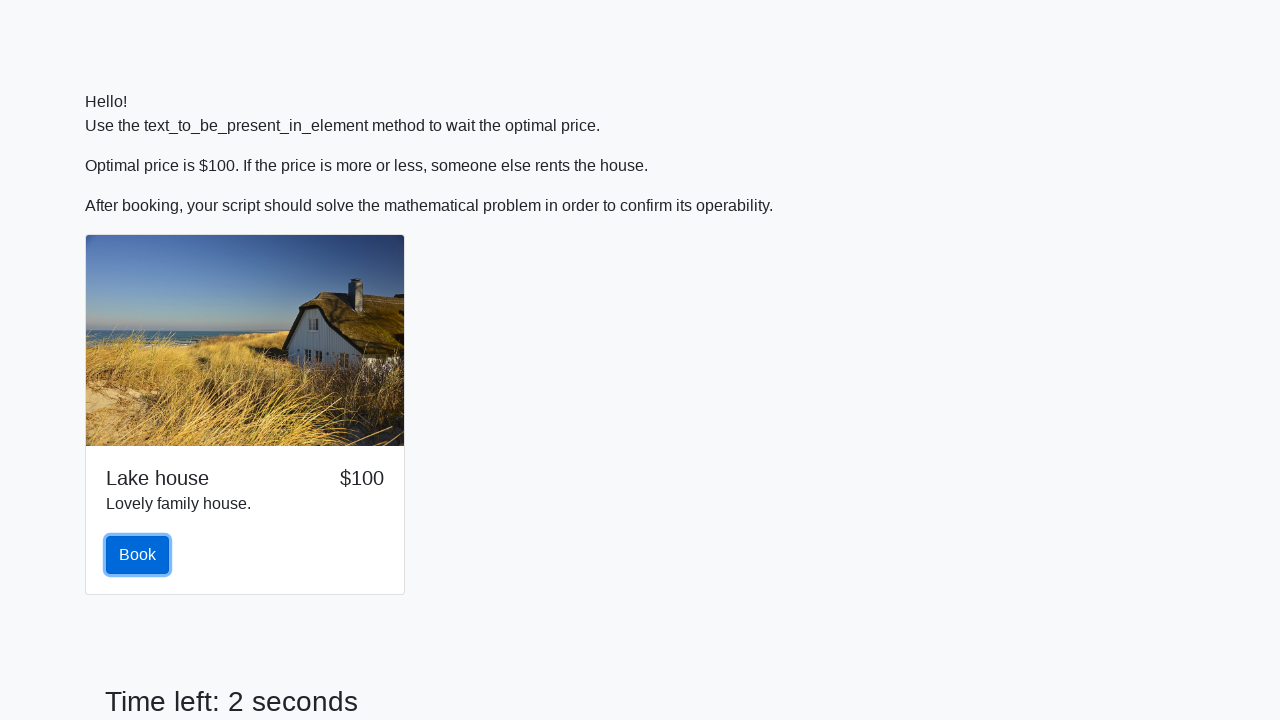

Calculated trigonometric expression and filled answer field on #answer
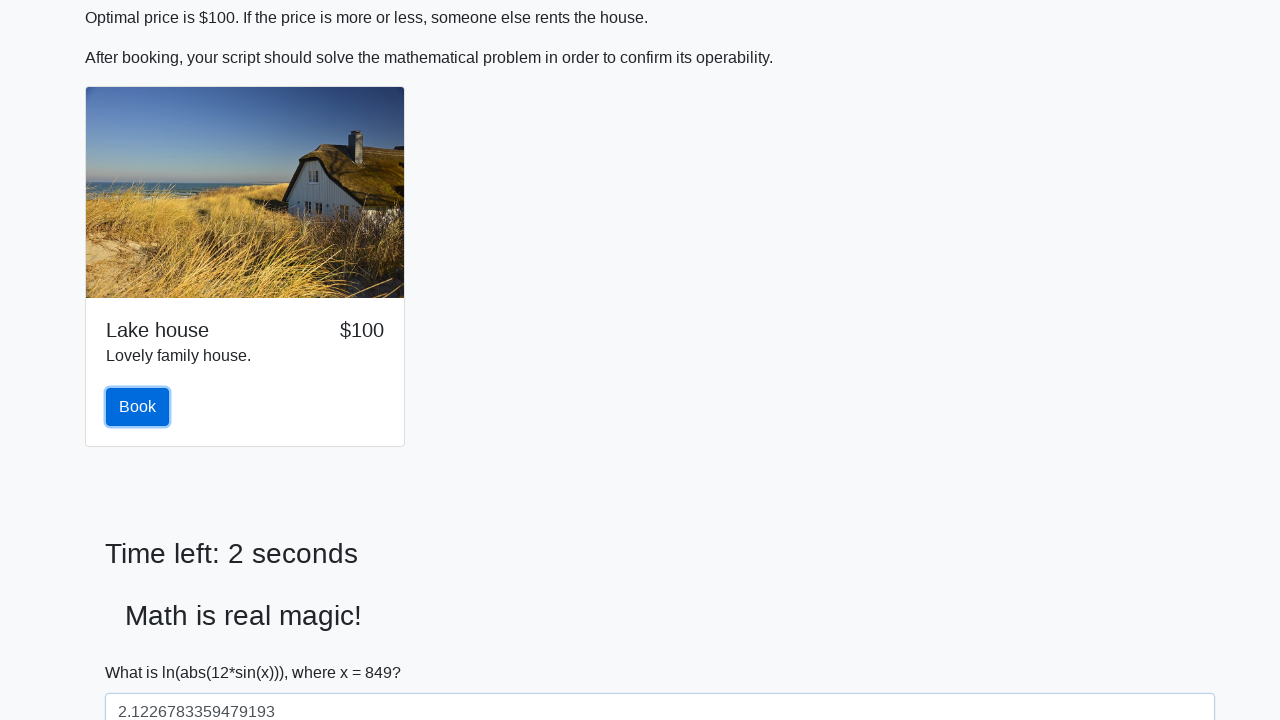

Submitted the mathematical solution at (143, 651) on #solve
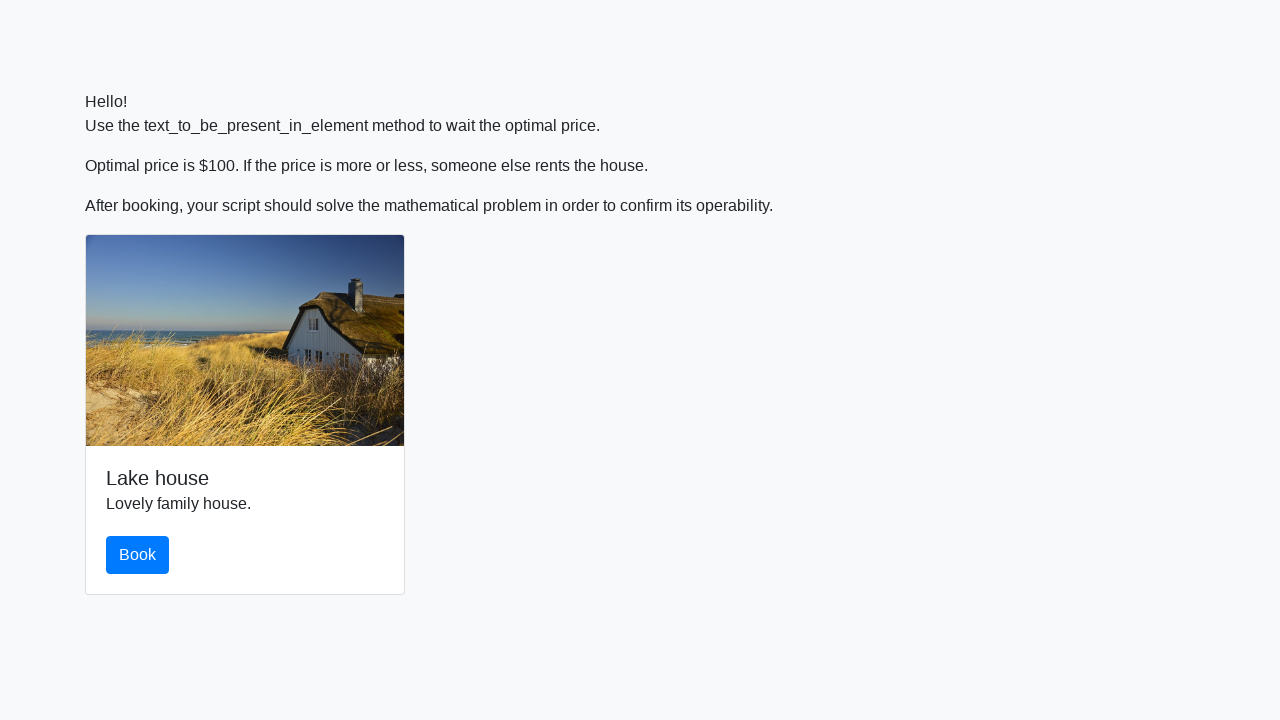

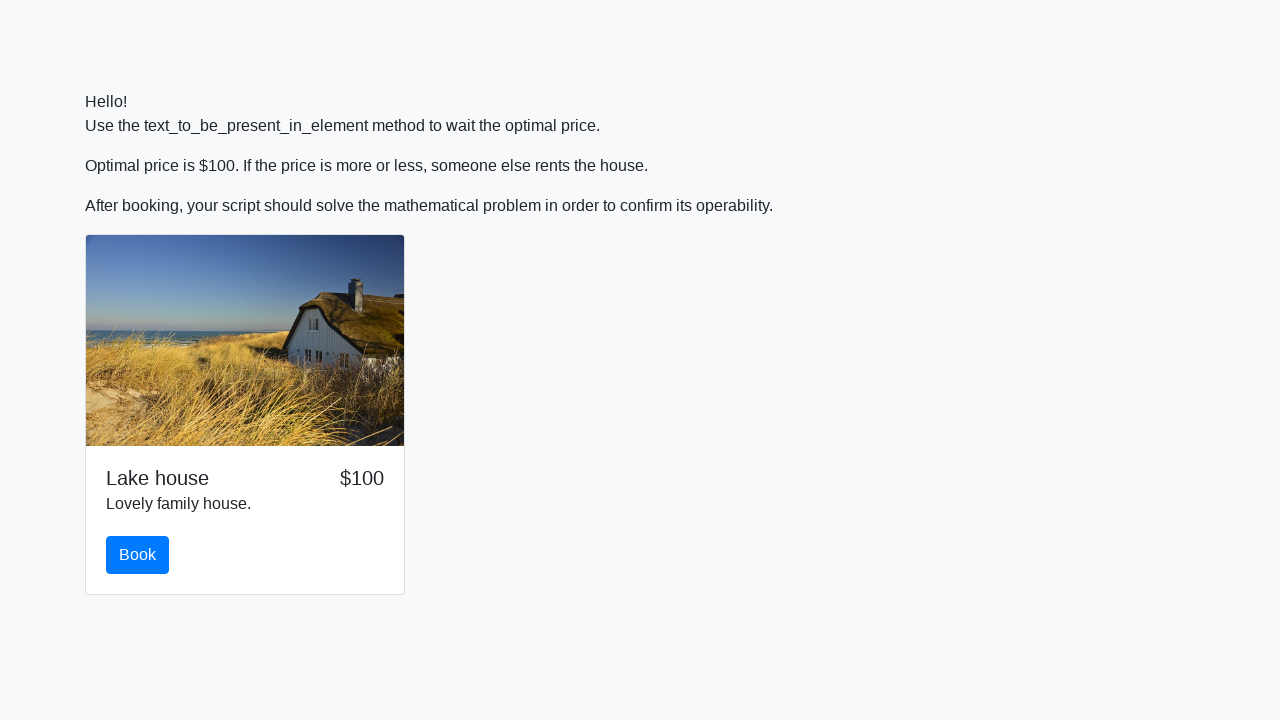